Tests drag and drop functionality by dragging a price slider element horizontally, first to the right by 100 pixels and then to the left by 200 pixels

Starting URL: http://omayo.blogspot.com/p/page3.html

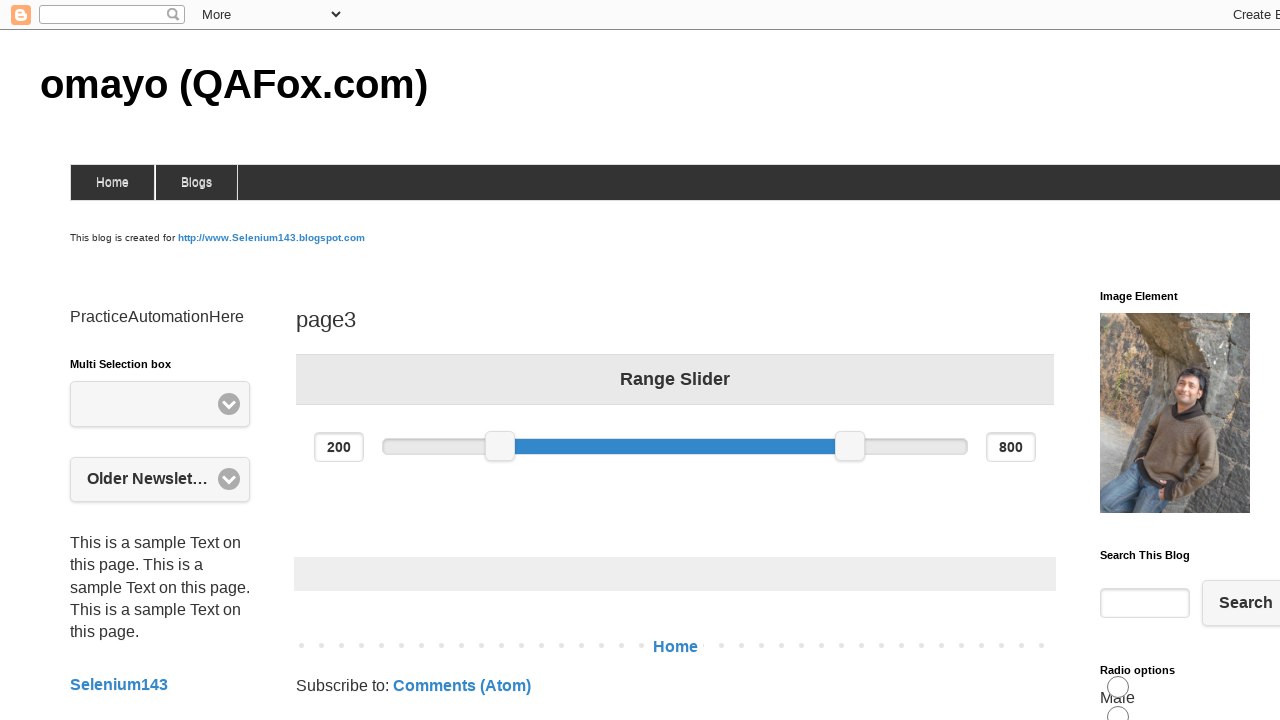

Located price minimum slider element
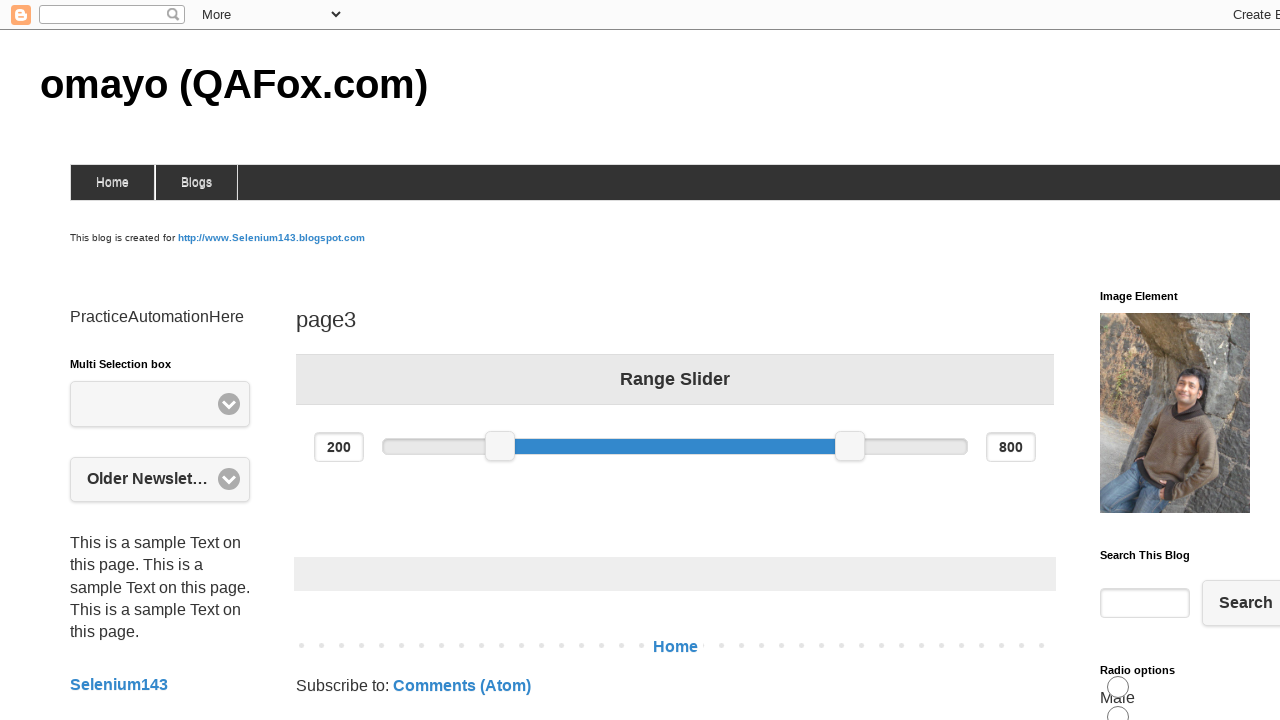

Price minimum slider element became visible
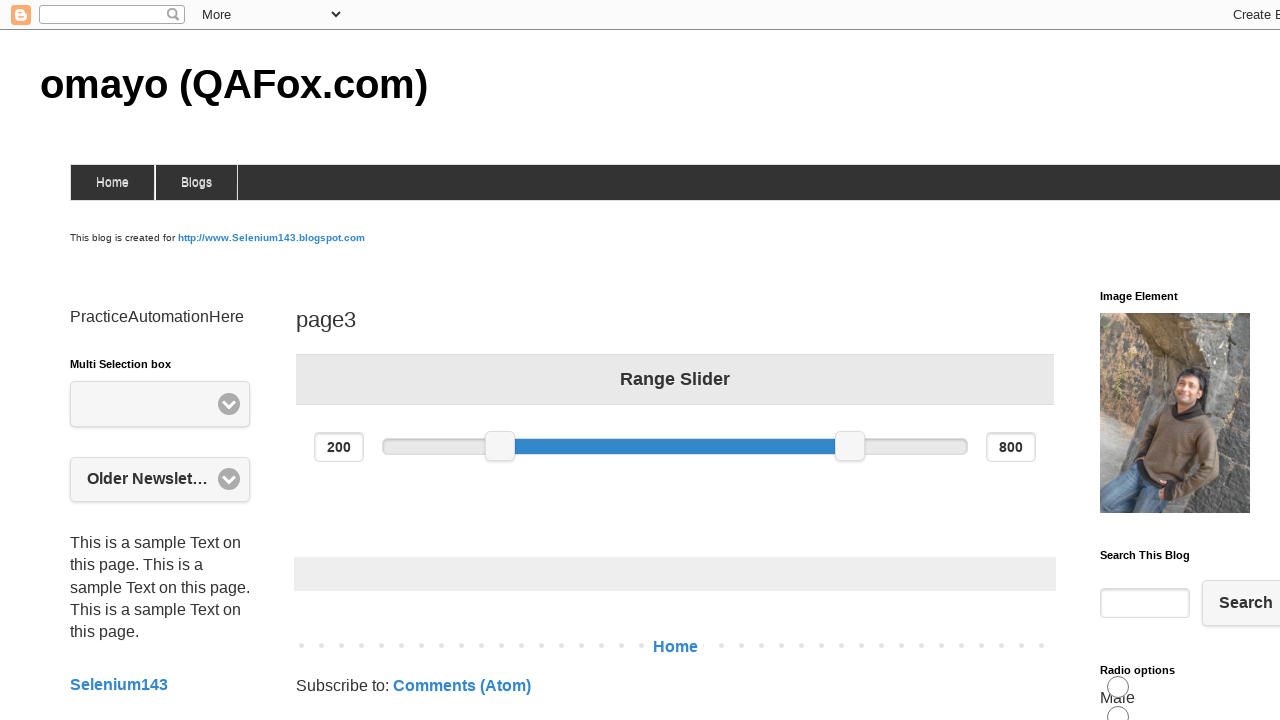

Retrieved bounding box of price minimum slider
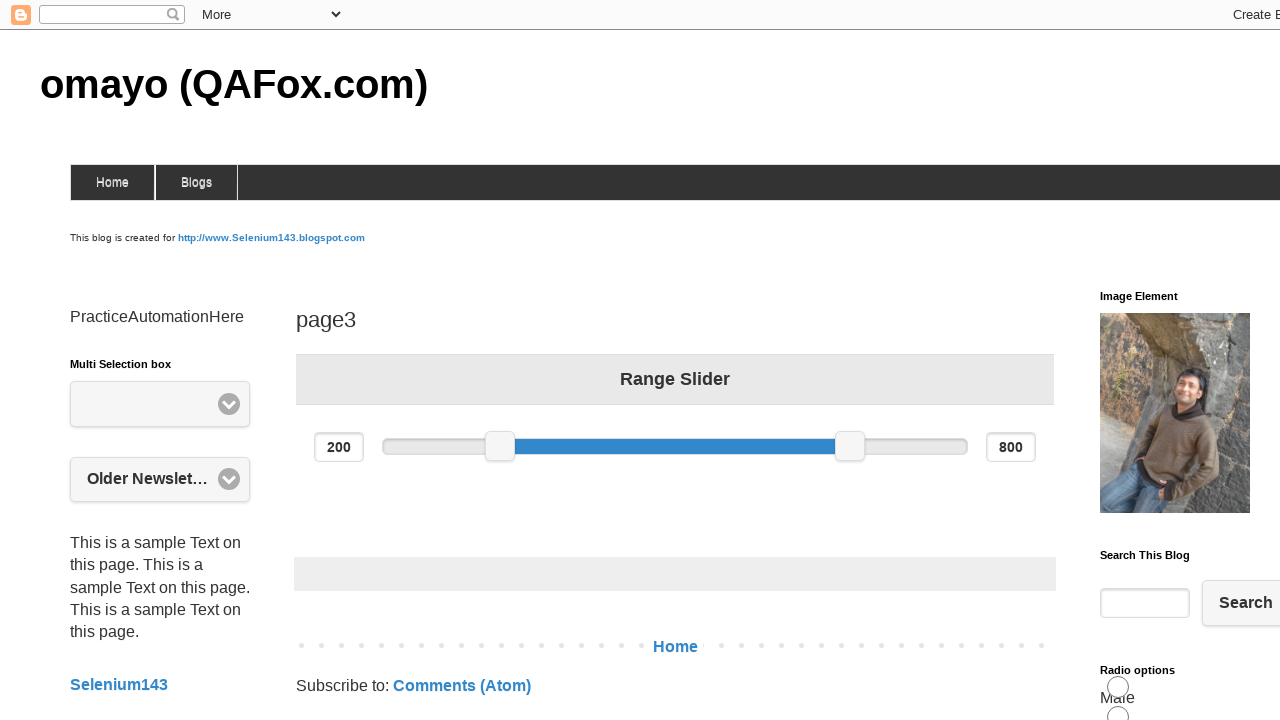

Moved mouse to center of price minimum slider at (500, 446)
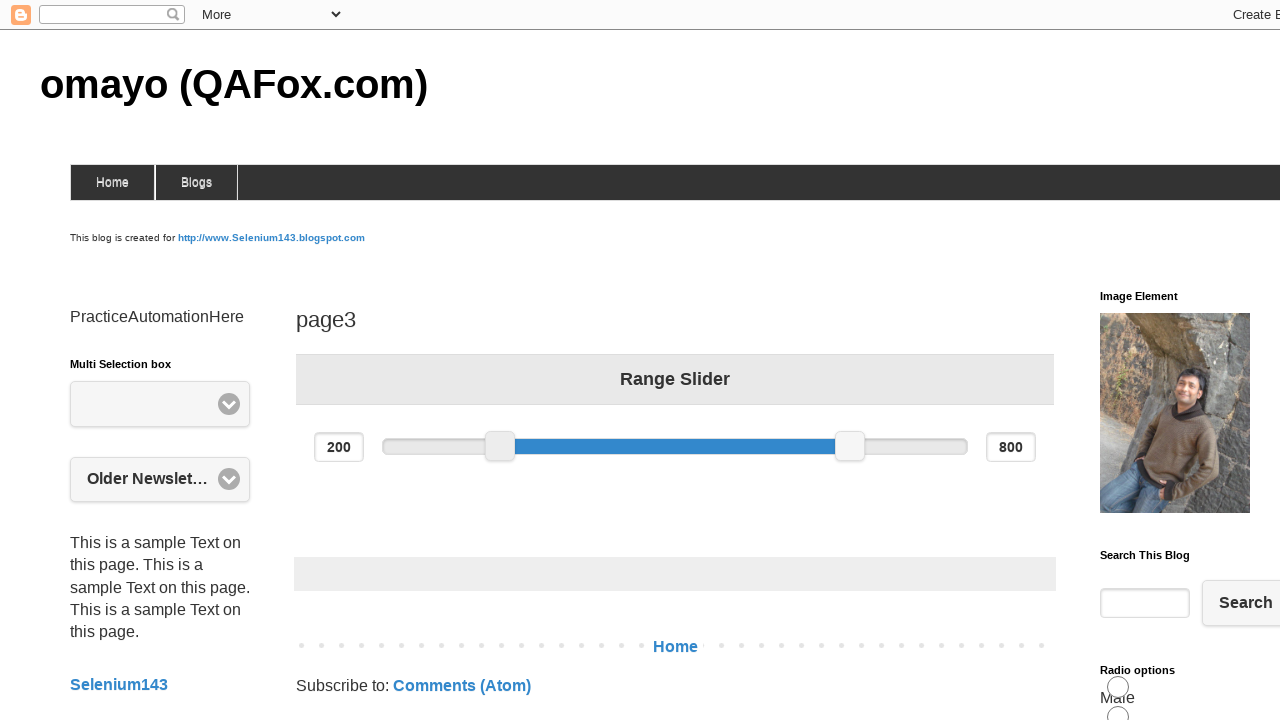

Mouse button pressed down on slider at (500, 446)
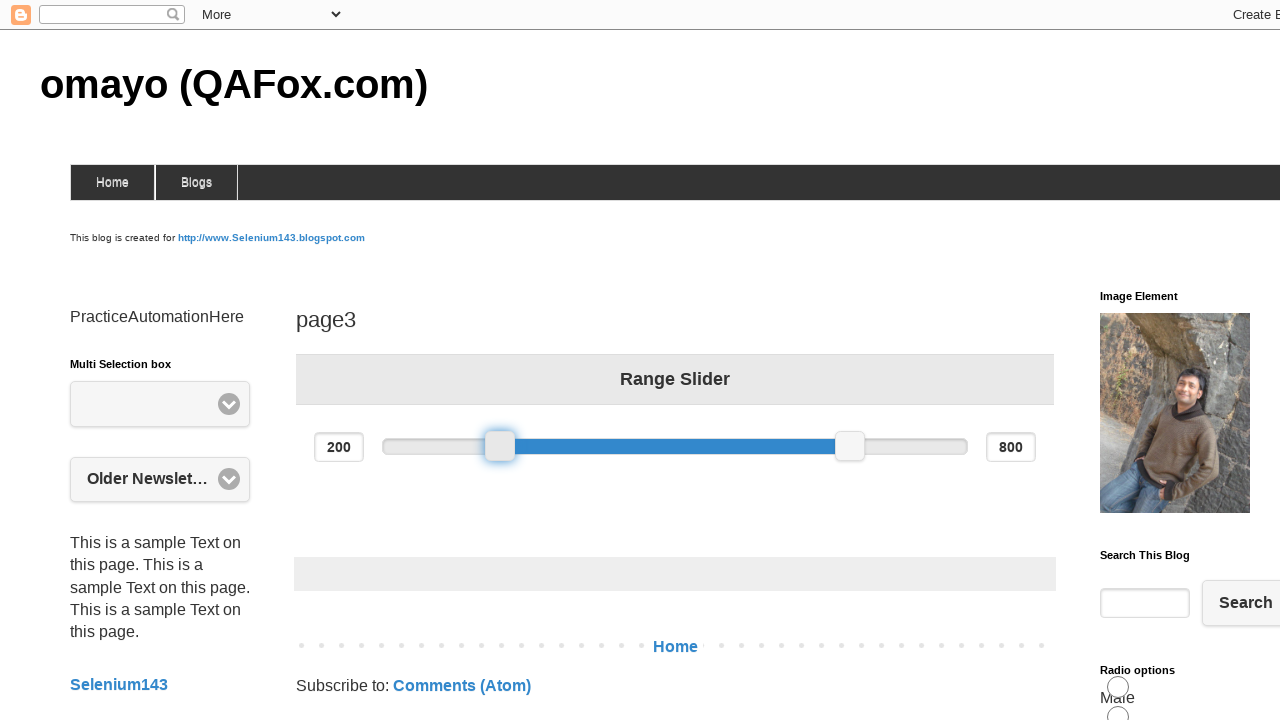

Dragged price minimum slider 100 pixels to the right at (600, 446)
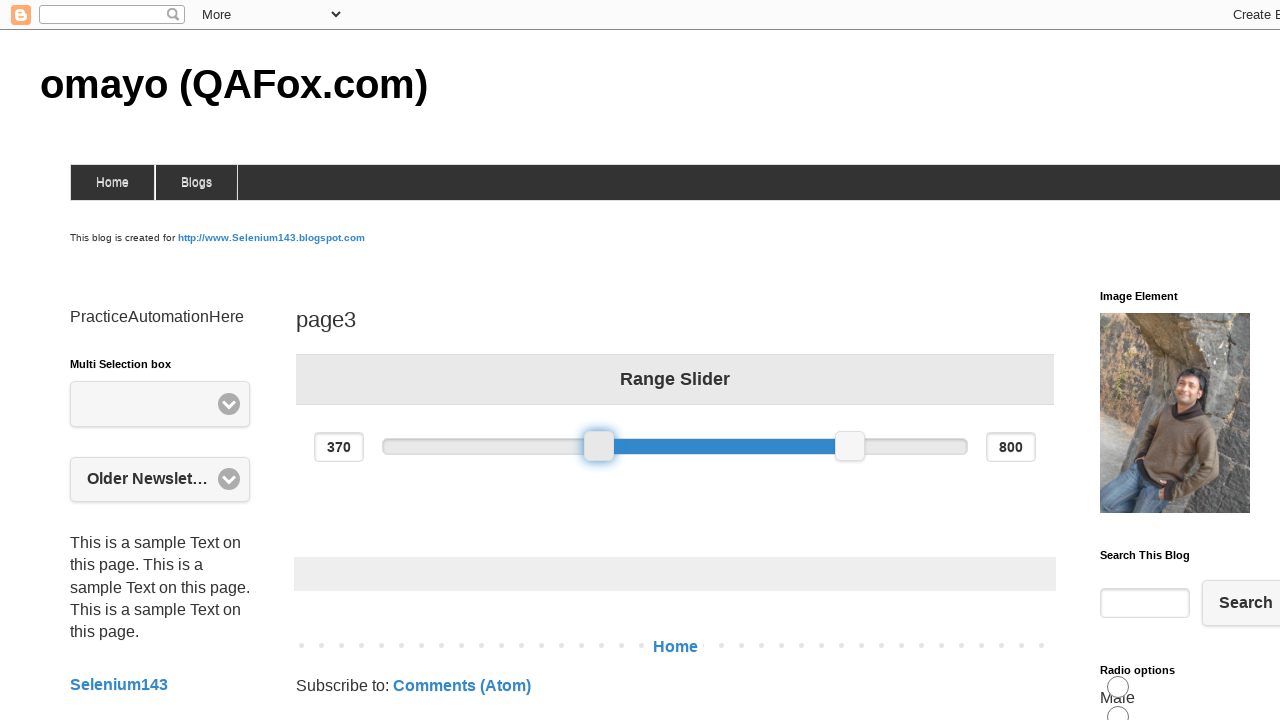

Mouse button released after dragging right at (600, 446)
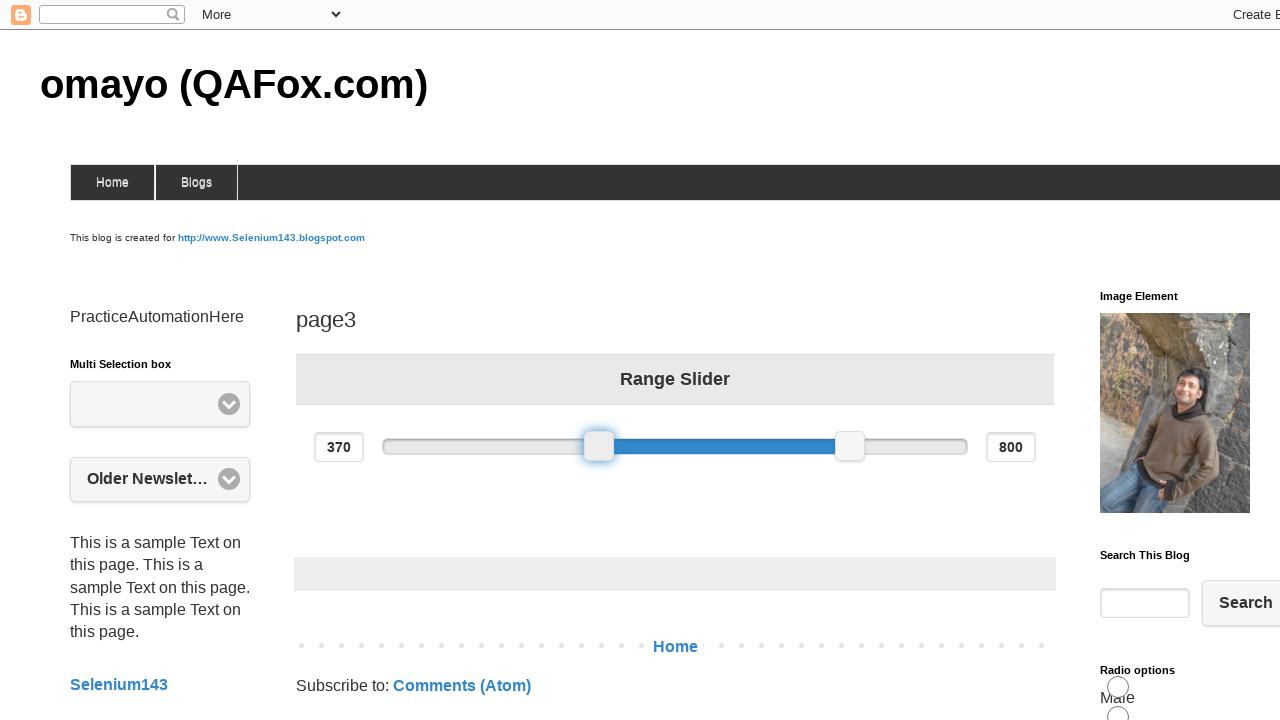

Retrieved updated bounding box of price minimum slider
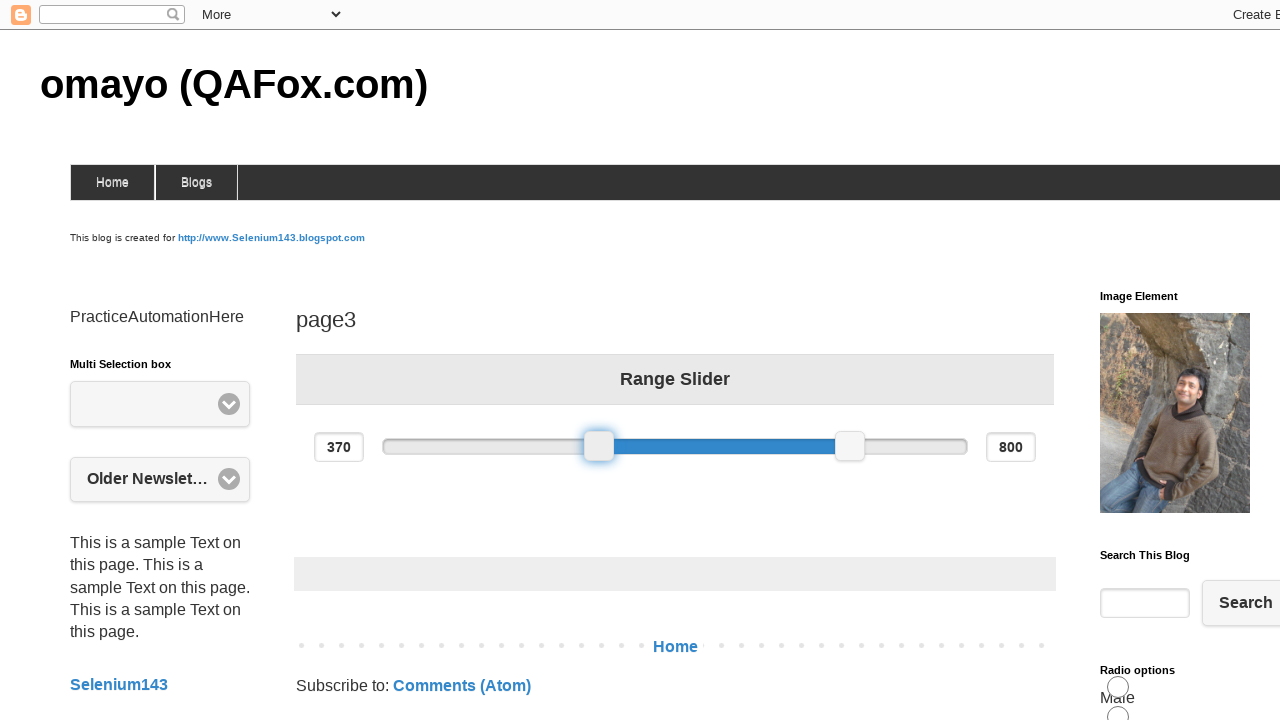

Moved mouse to center of price minimum slider at (599, 446)
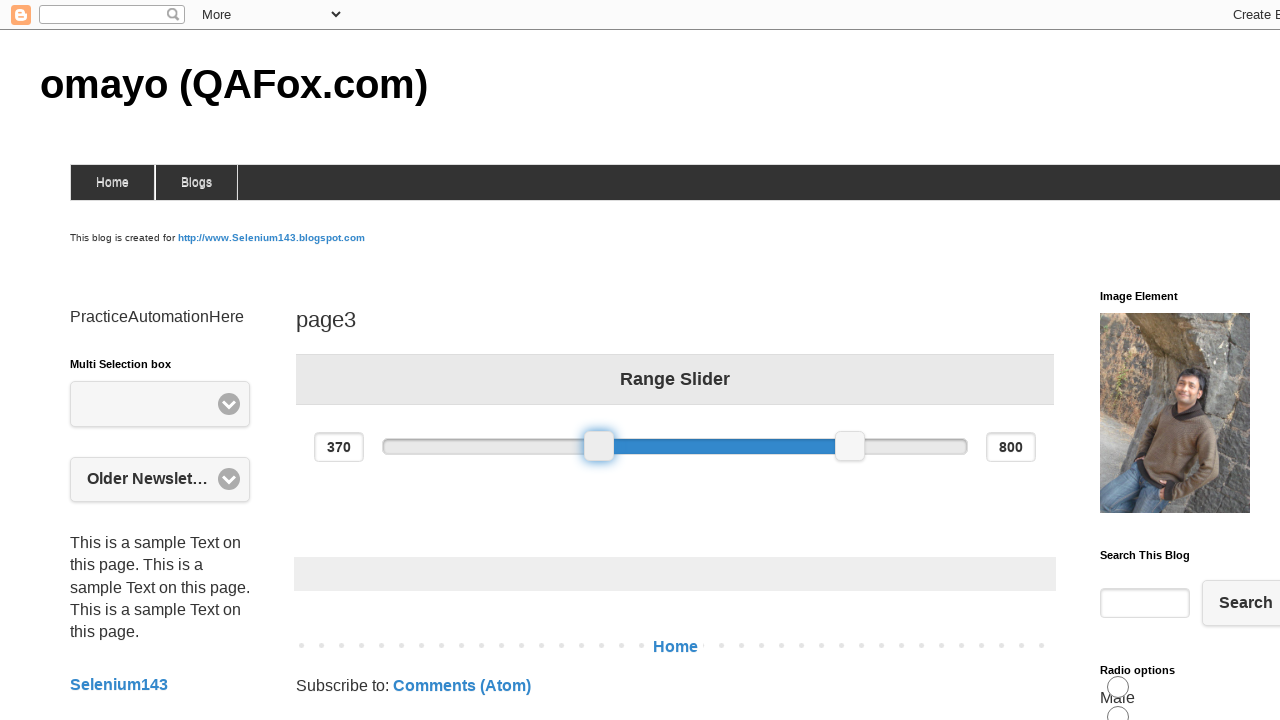

Mouse button pressed down on slider at (599, 446)
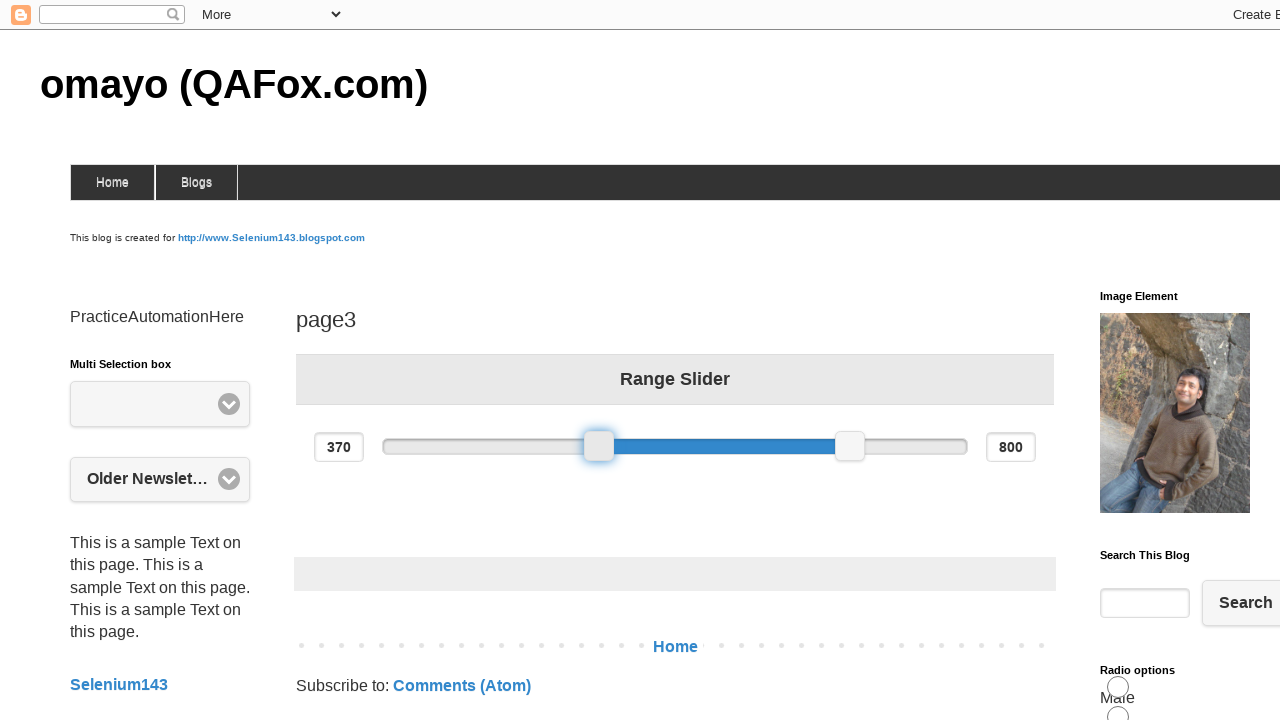

Dragged price minimum slider 200 pixels to the left at (399, 446)
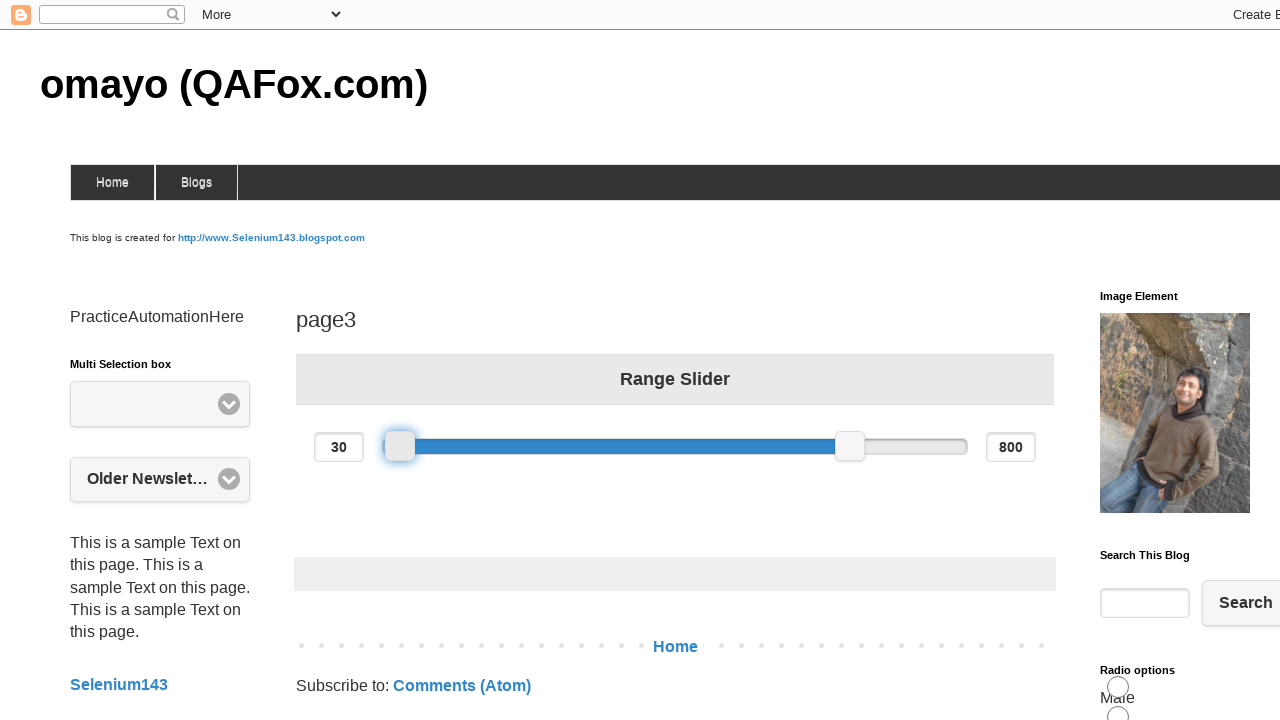

Mouse button released after dragging left at (399, 446)
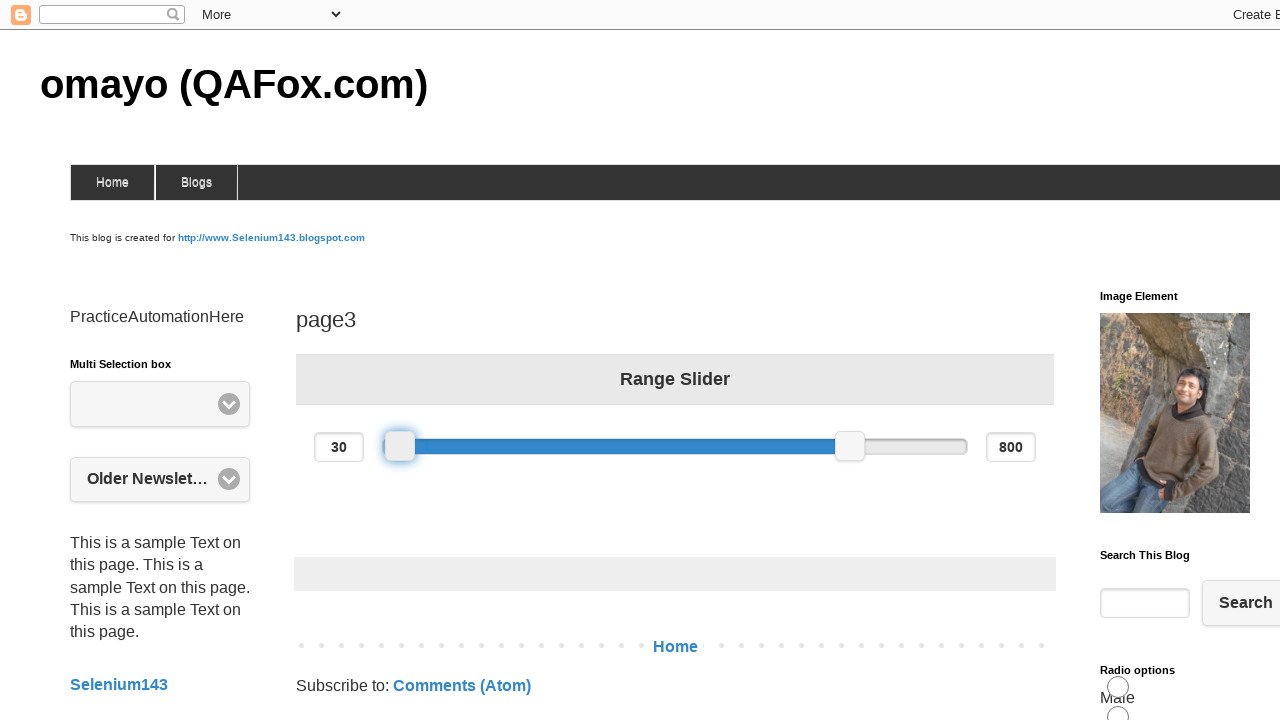

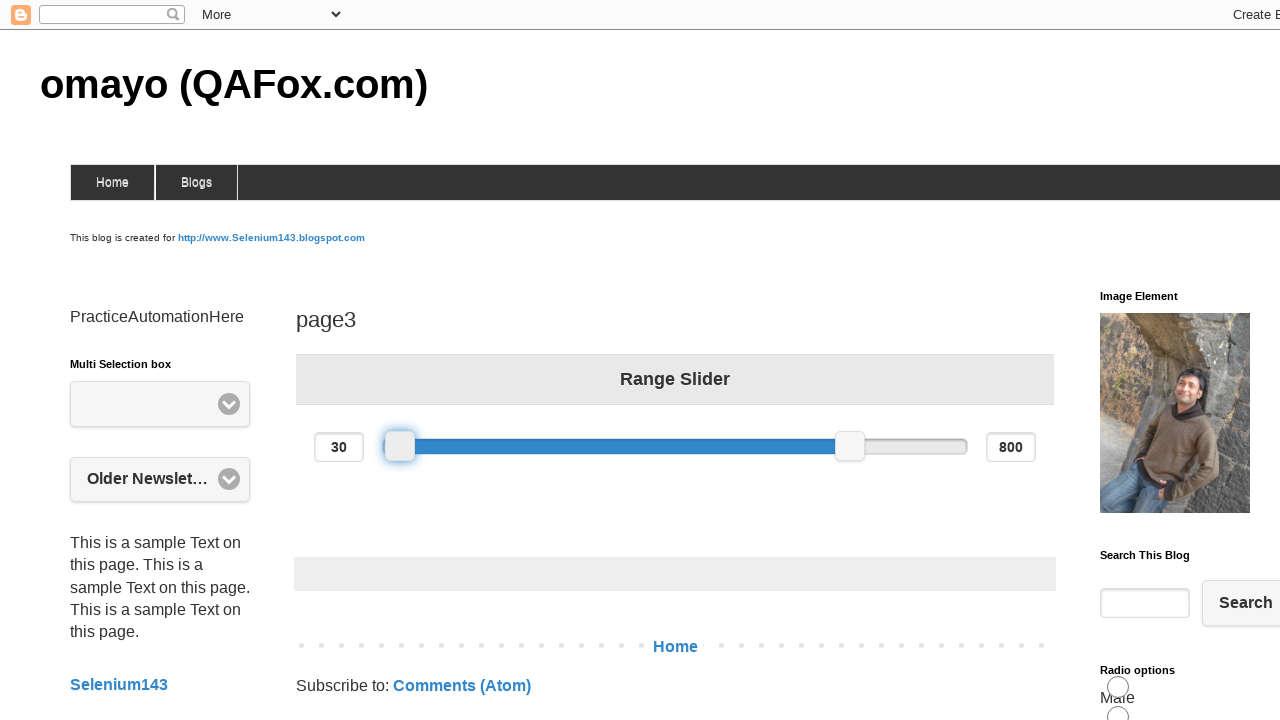